Tests simple alert functionality by clicking a button that triggers an alert and accepting it

Starting URL: https://rahulshettyacademy.com/AutomationPractice/

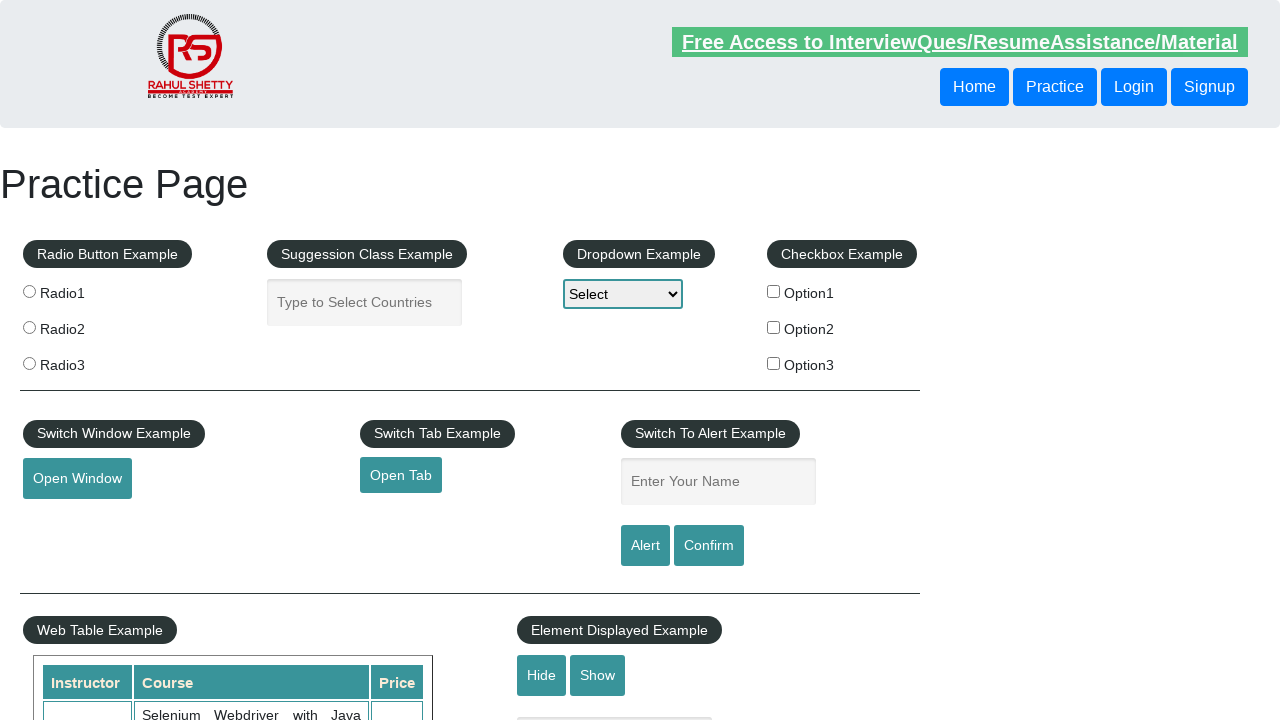

Clicked alert button to trigger simple alert at (645, 546) on #alertbtn
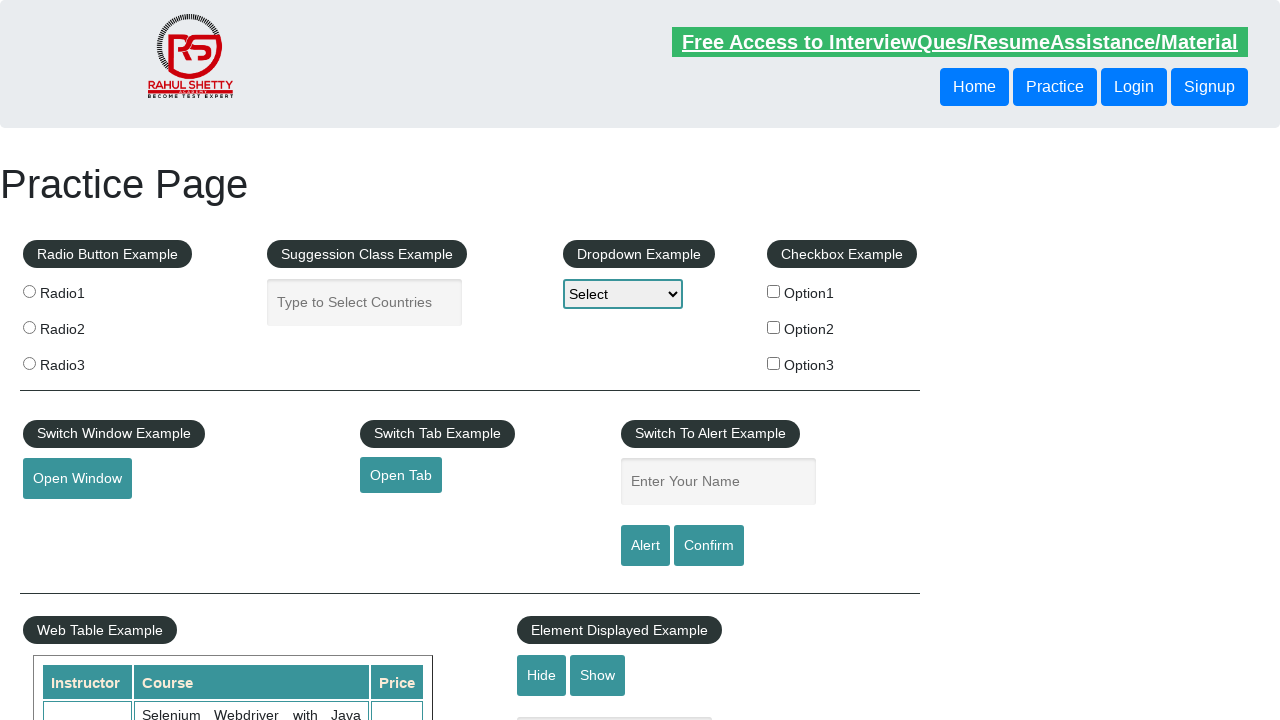

Set up dialog handler to accept alerts
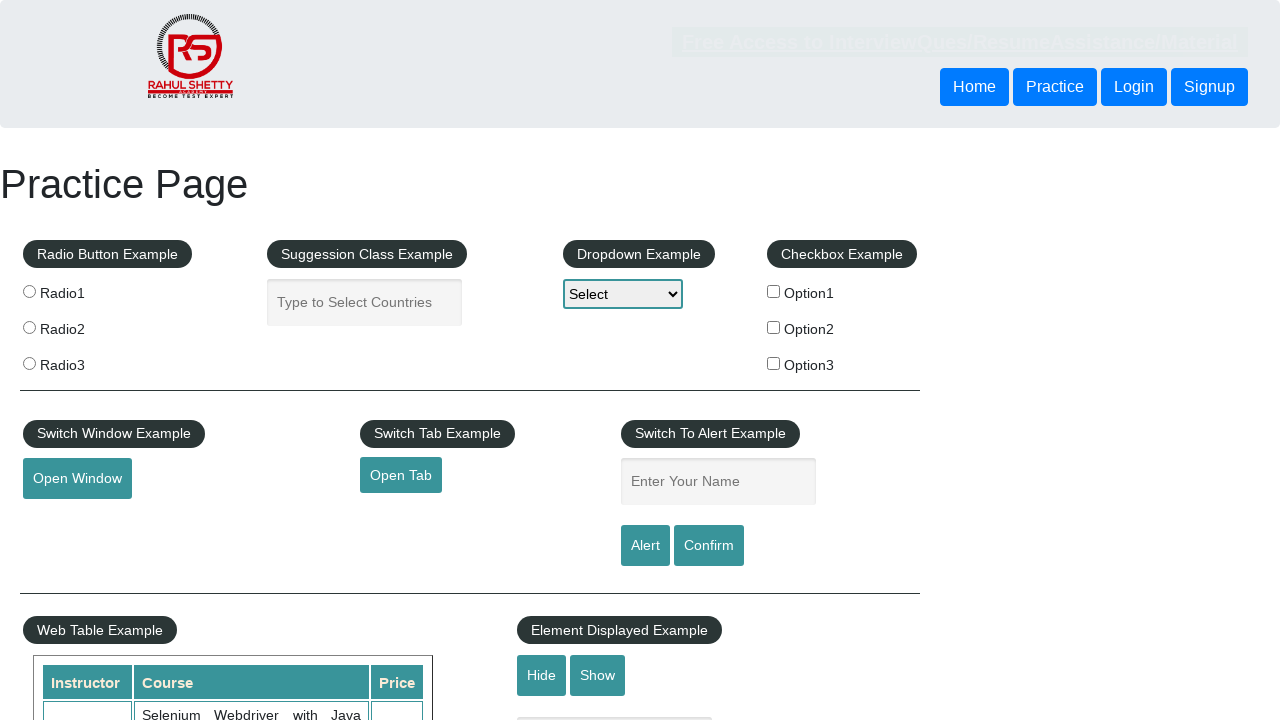

Registered one-time dialog handler with message logging
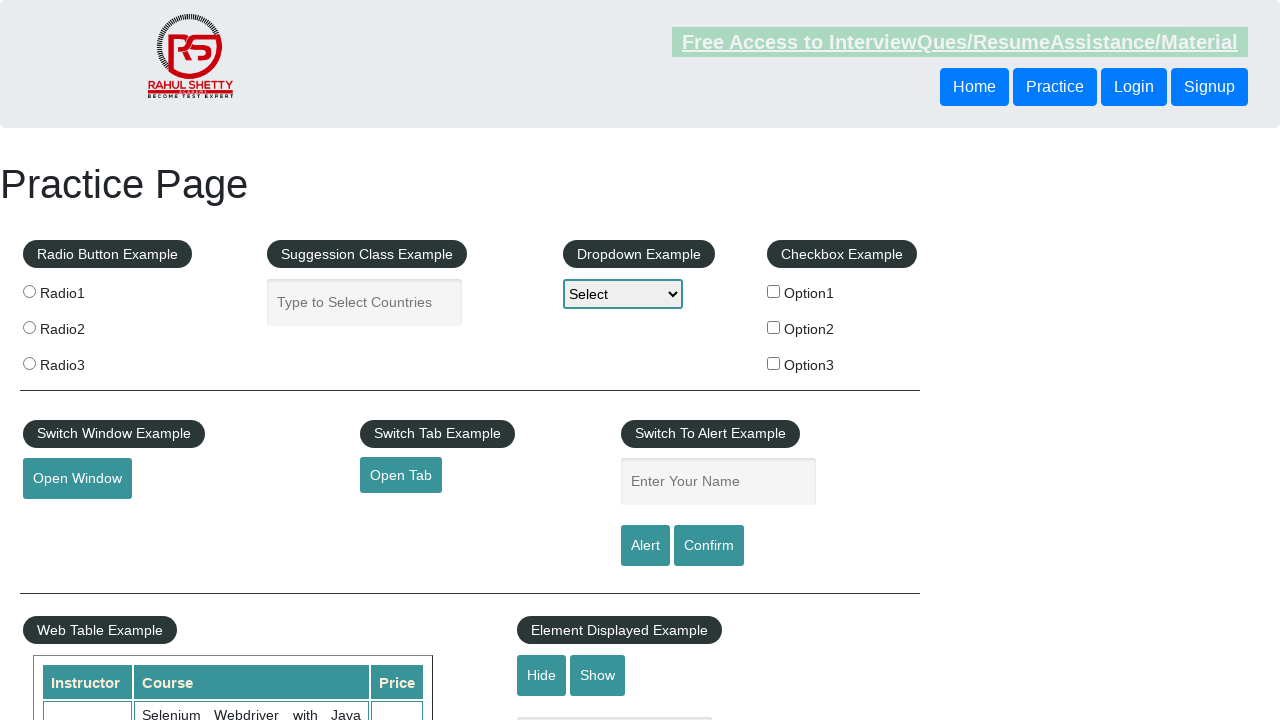

Clicked alert button again to trigger and accept simple alert at (645, 546) on #alertbtn
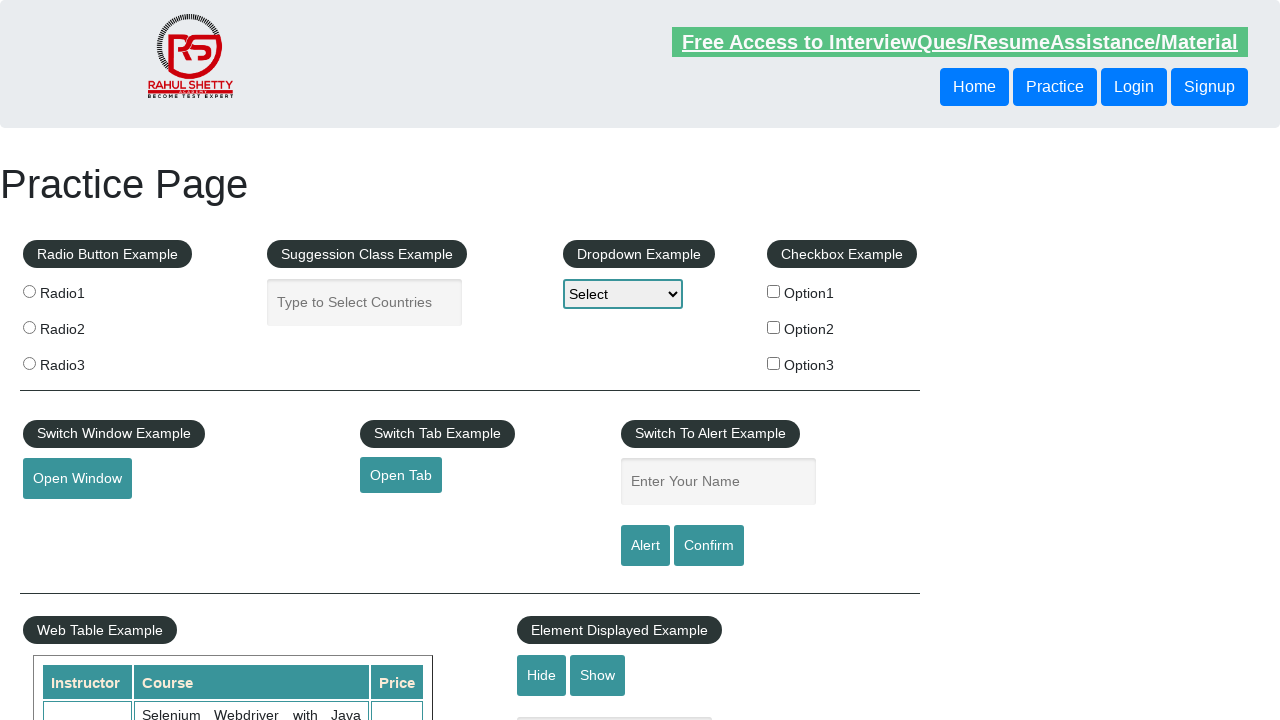

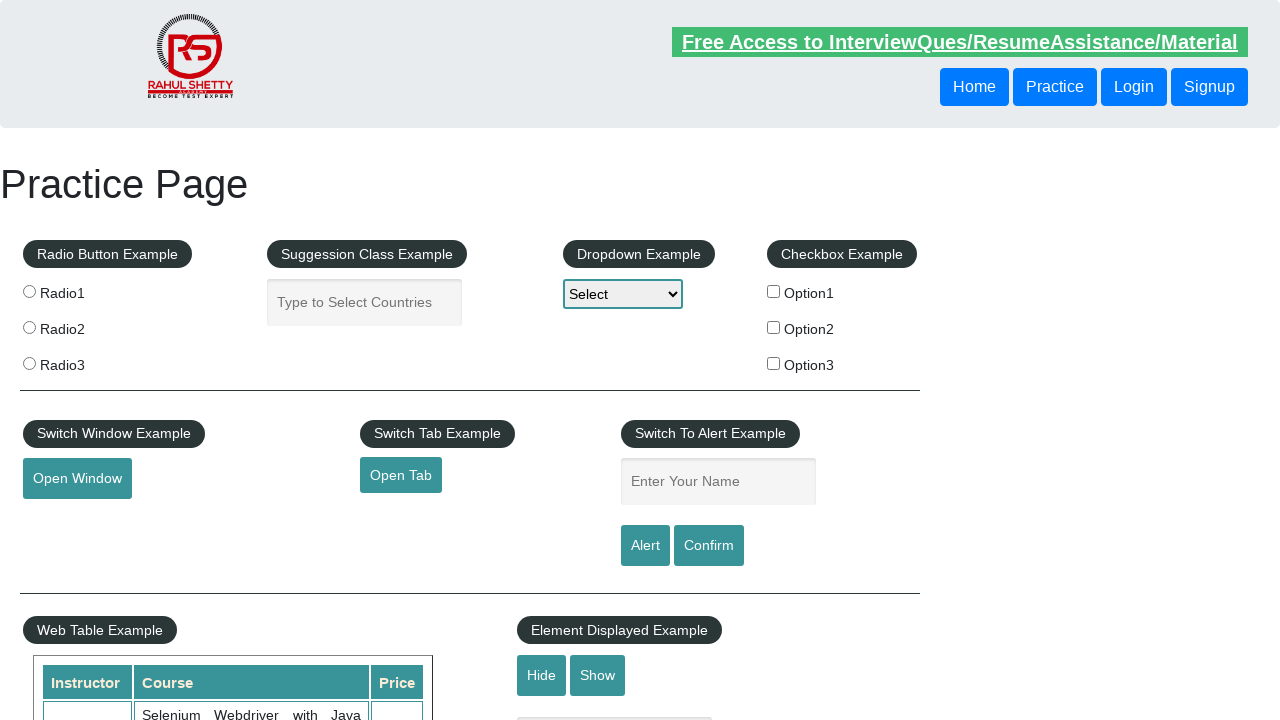